Tests an e-commerce site by searching for products, adding items to cart, and proceeding through checkout

Starting URL: https://rahulshettyacademy.com/seleniumPractise/#/

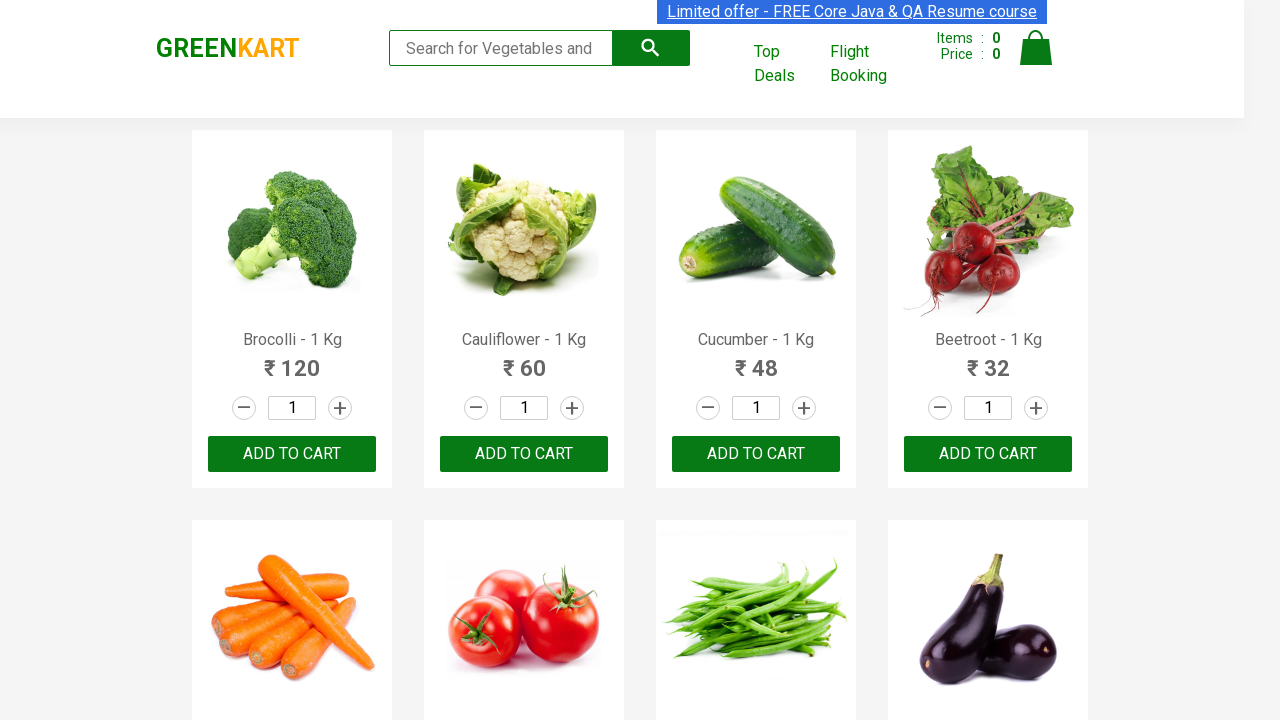

Filled search field with 'ca' to search for products on .search-keyword
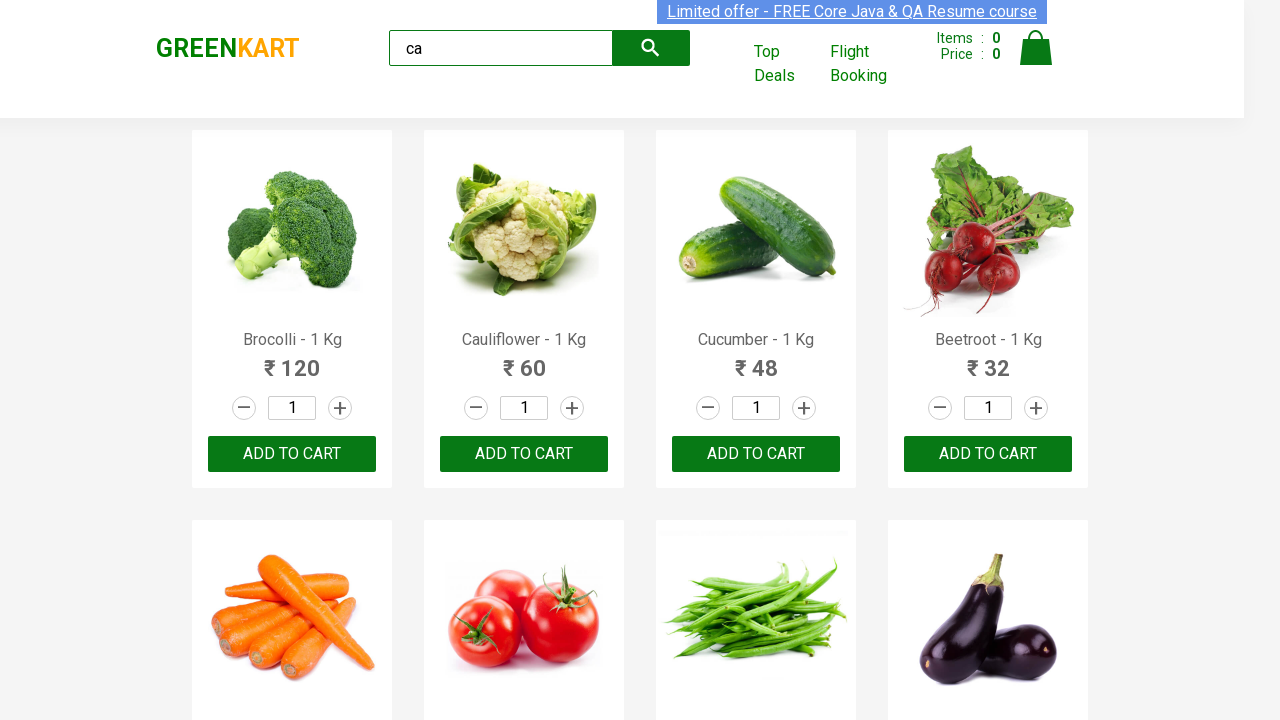

Waited 2 seconds for products to load after search
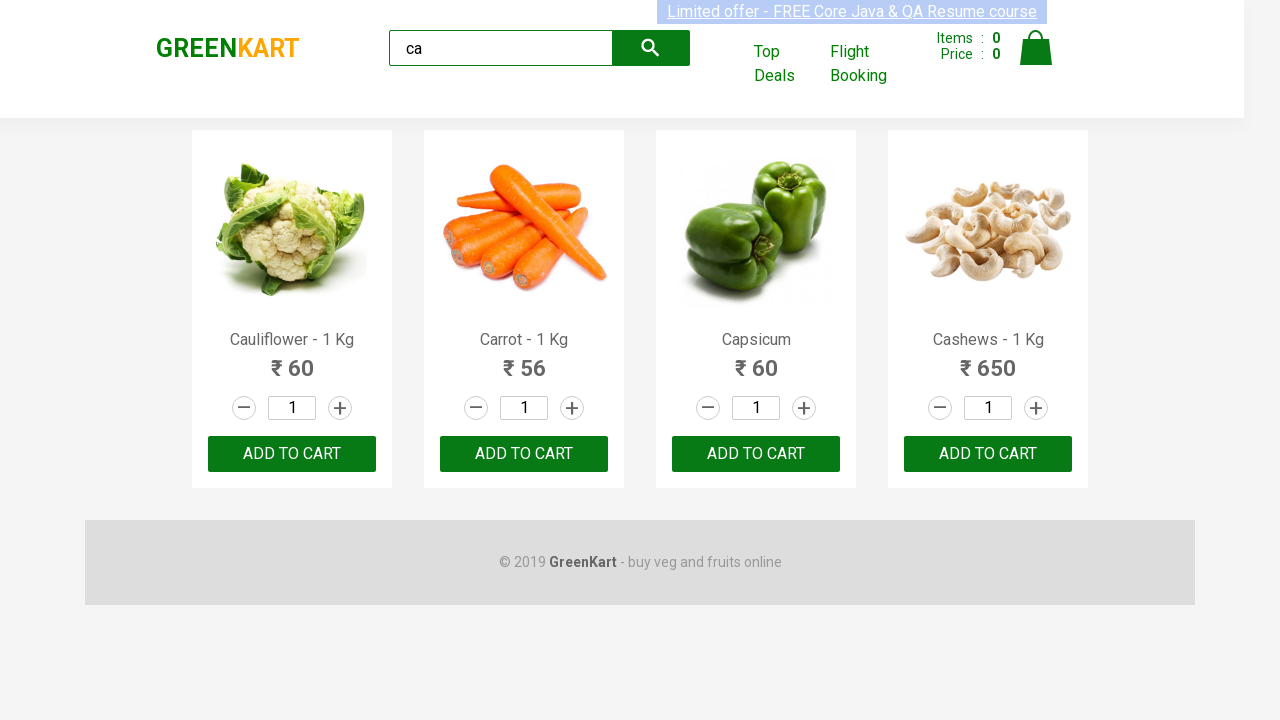

Verified that 4 products are displayed
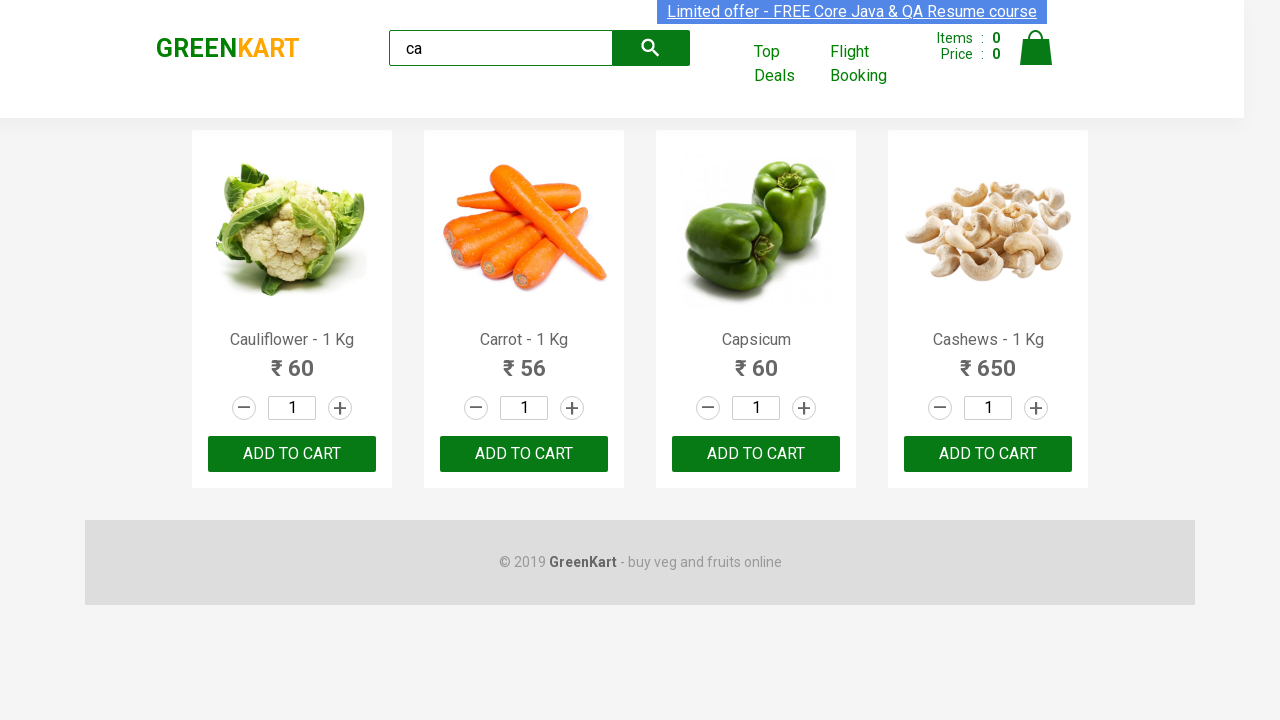

Clicked 'Add to Cart' button for the third product at (756, 454) on :nth-child(3) > .product-action > button
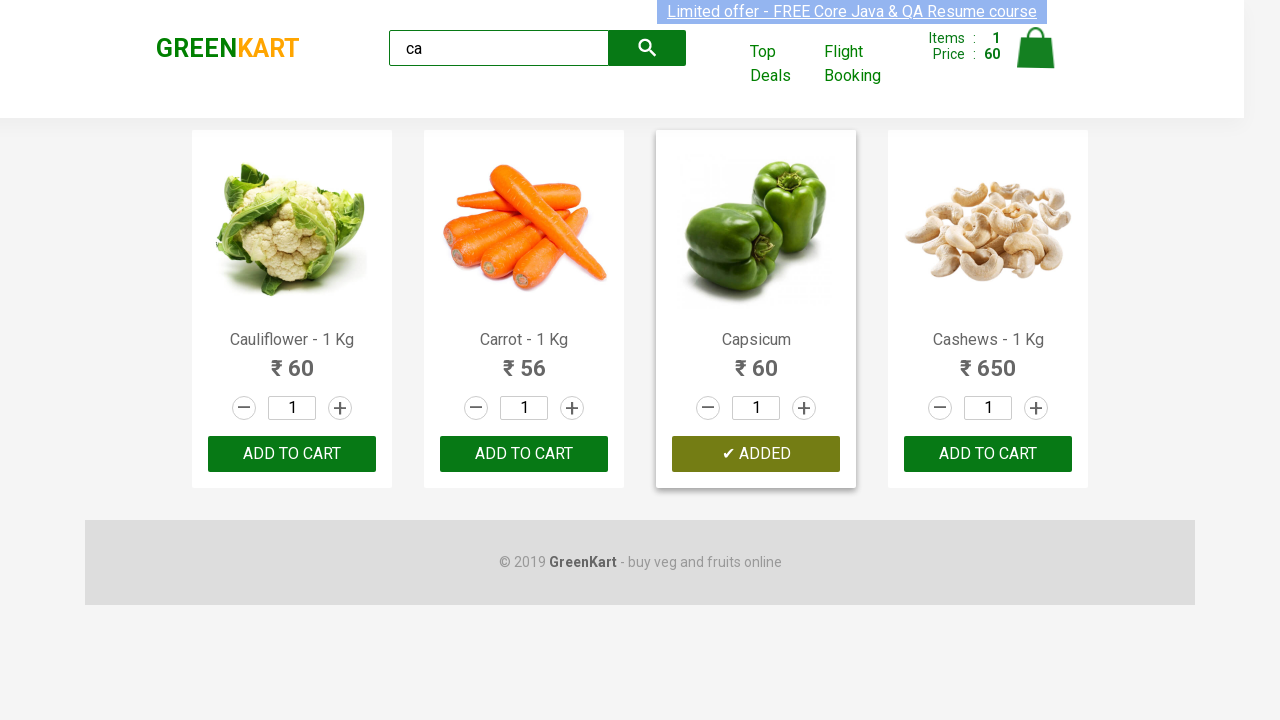

Clicked 'ADD TO CART' button for product at index 2 at (756, 454) on .products .product >> nth=2 >> internal:text="ADD TO CART"i
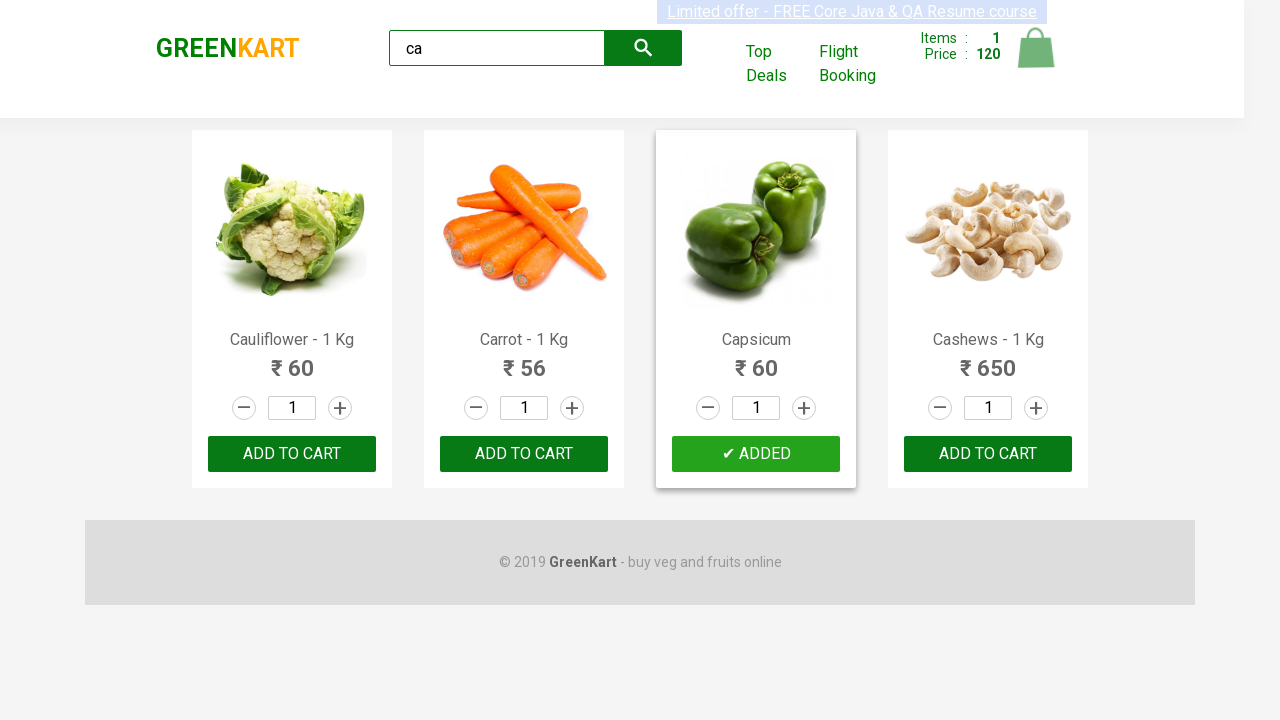

Found and clicked 'Add to Cart' for Cashews product at (988, 454) on .products .product >> nth=3 >> button
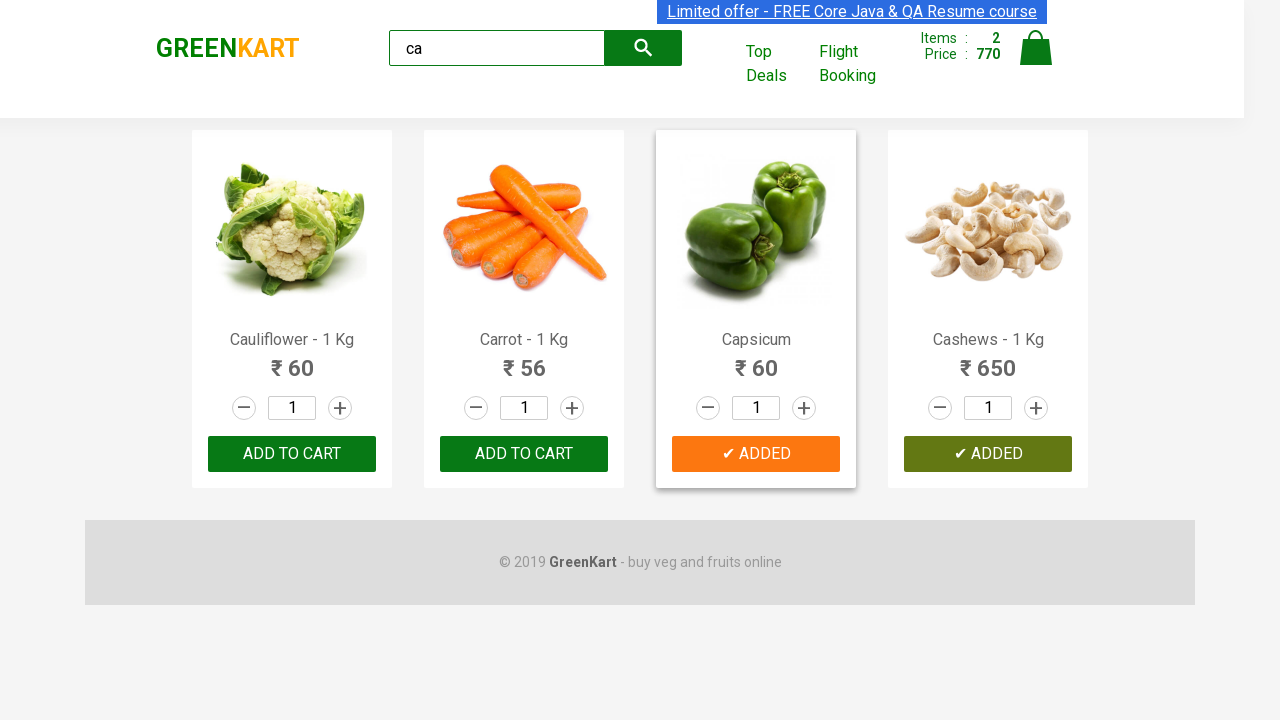

Verified brand text is 'GREENKART'
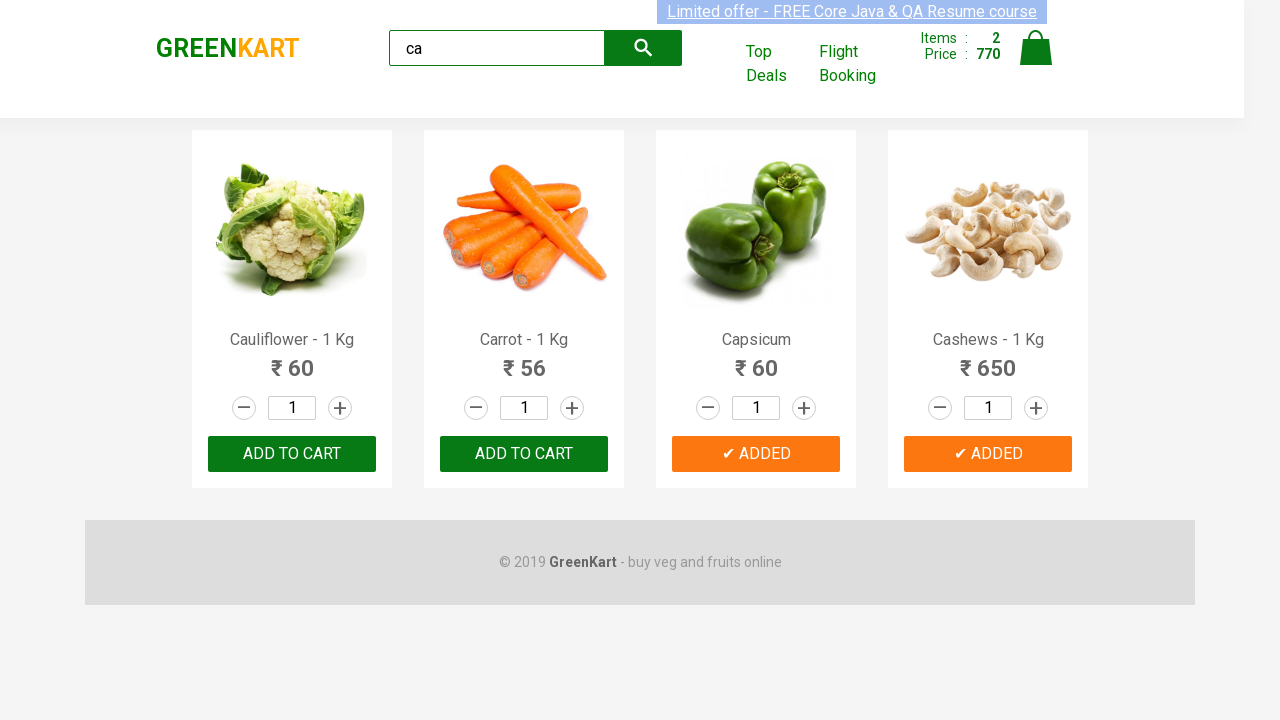

Clicked on cart icon to view cart at (1036, 48) on .cart-icon > img
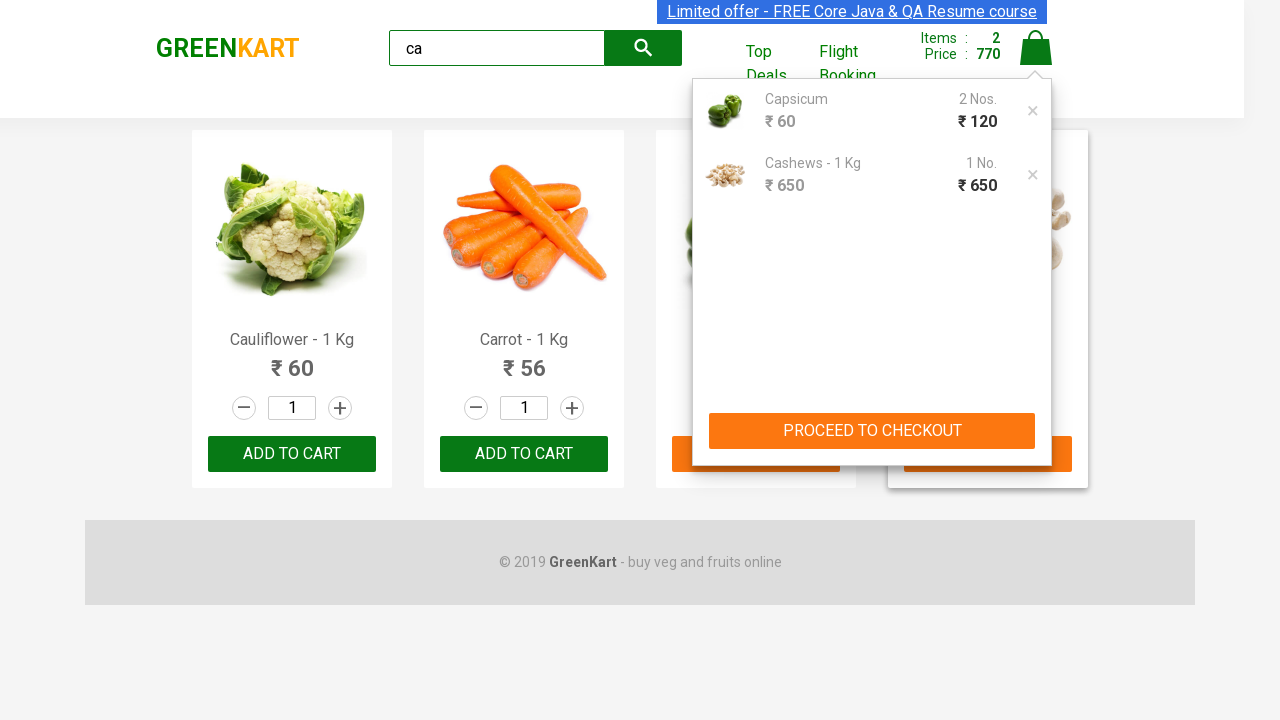

Clicked 'PROCEED TO CHECKOUT' button at (872, 431) on internal:text="PROCEED TO CHECKOUT"i
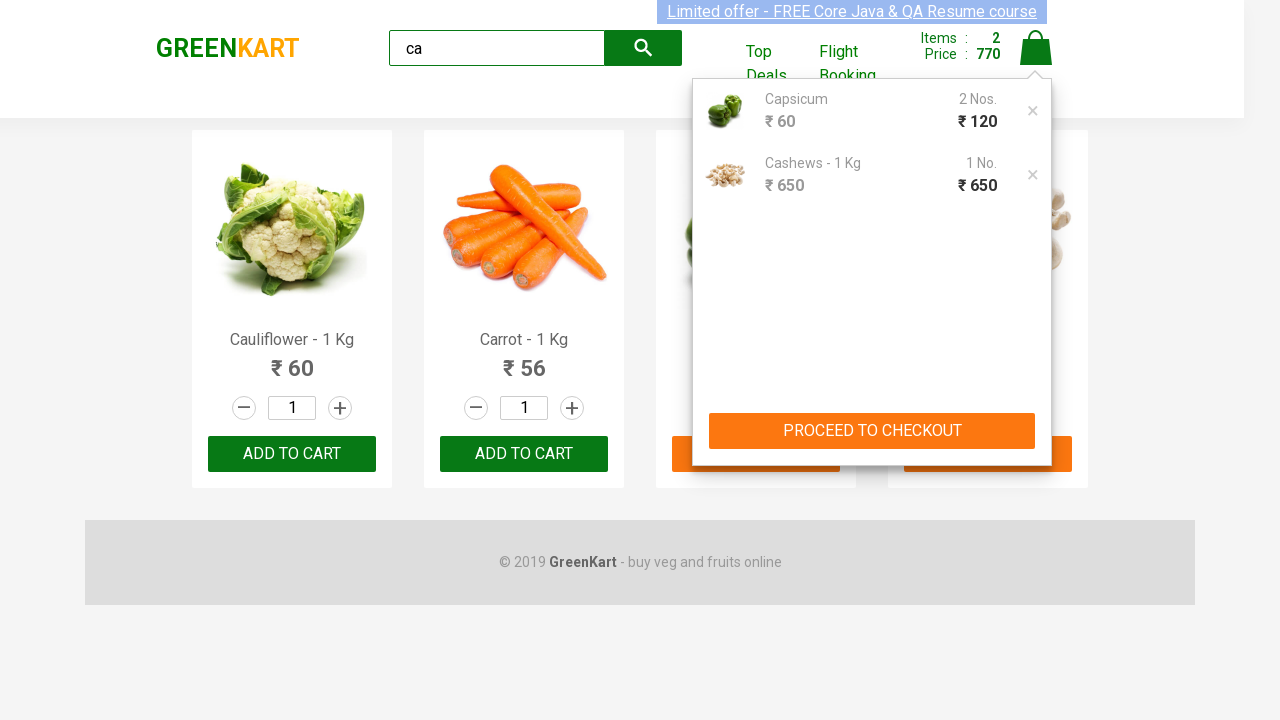

Clicked 'Place Order' button to complete purchase at (1036, 491) on internal:text="Place Order"i
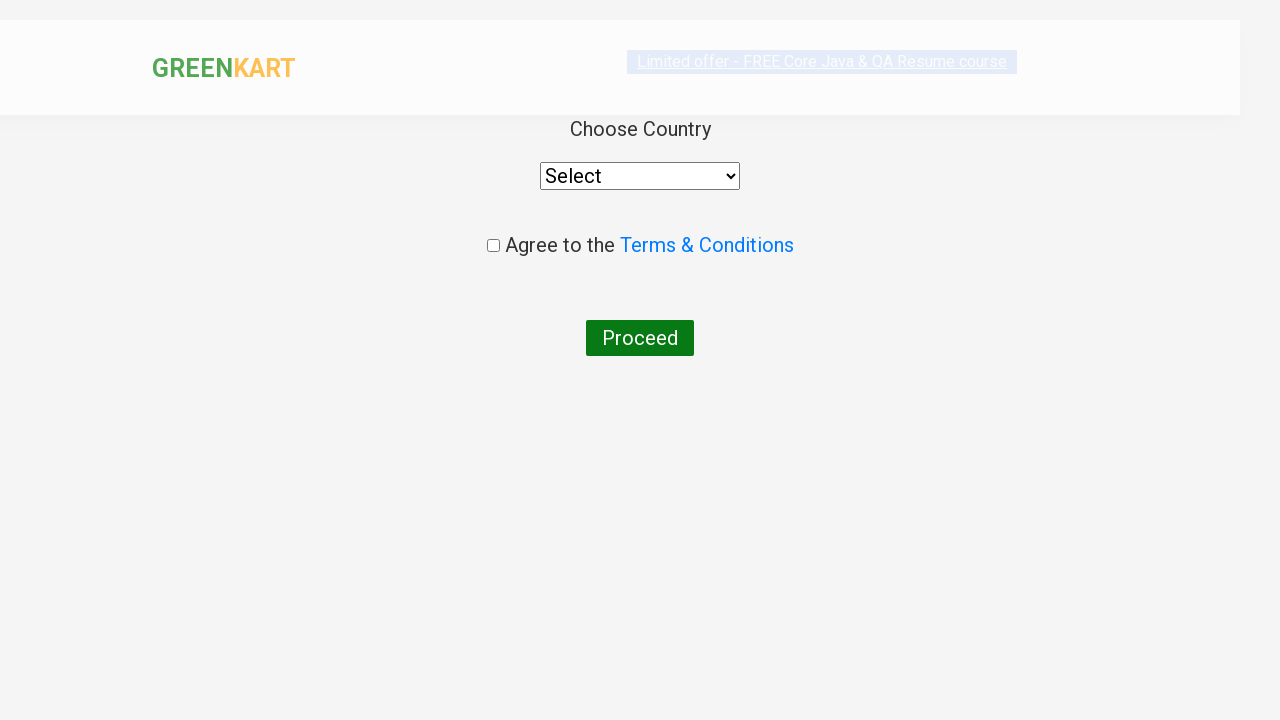

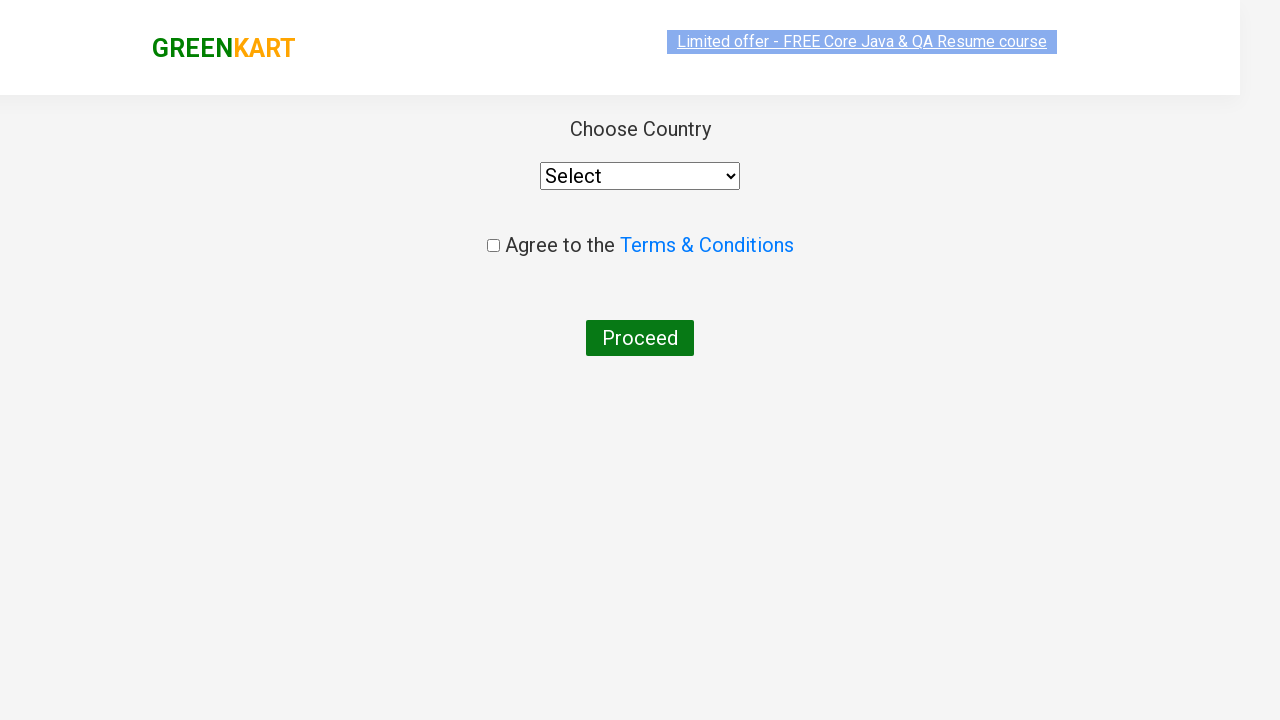